Tests Python.org search functionality by entering a search query in the search box and submitting with the Enter key

Starting URL: https://www.python.org

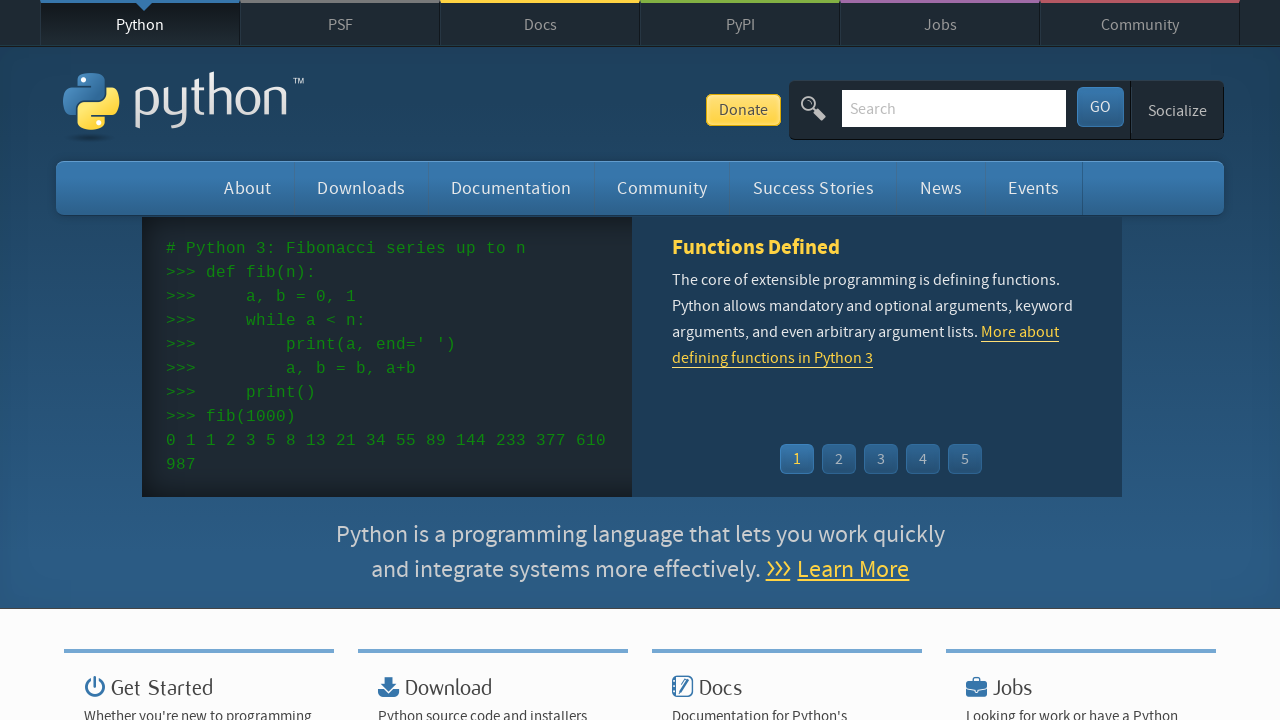

Cleared the search input field on input[name='q']
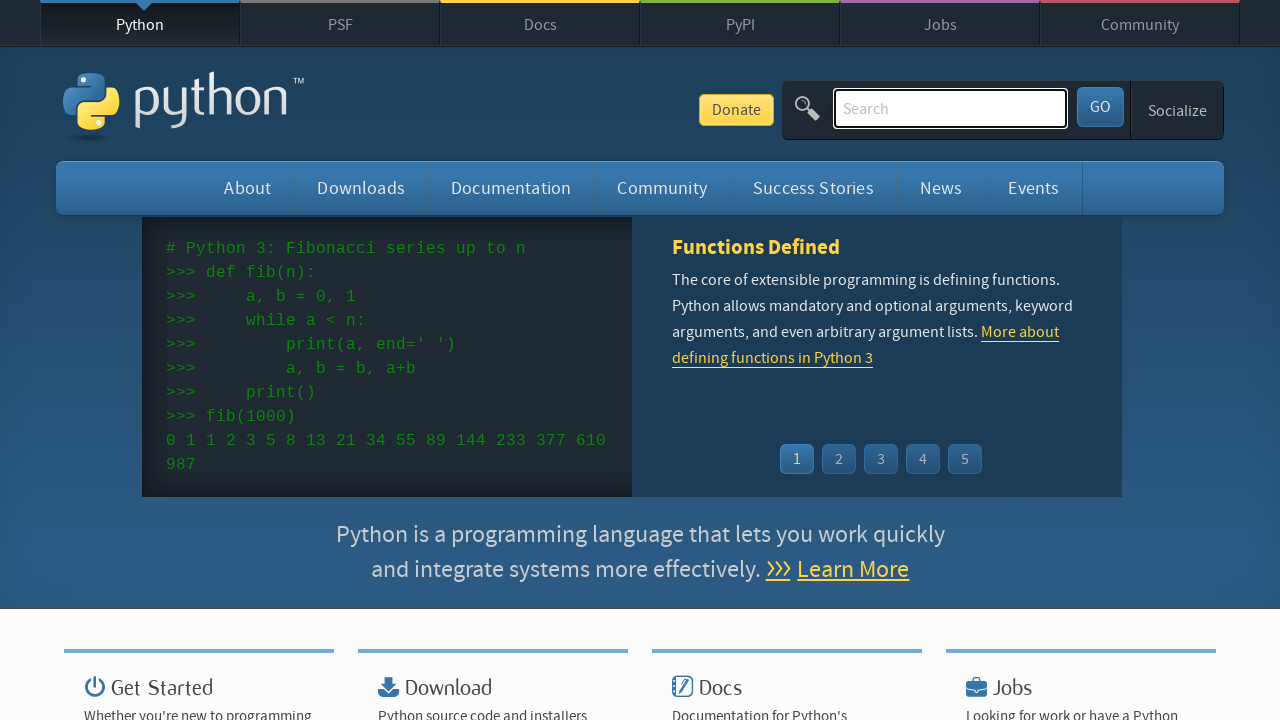

Filled search field with 'pycon' query on input[name='q']
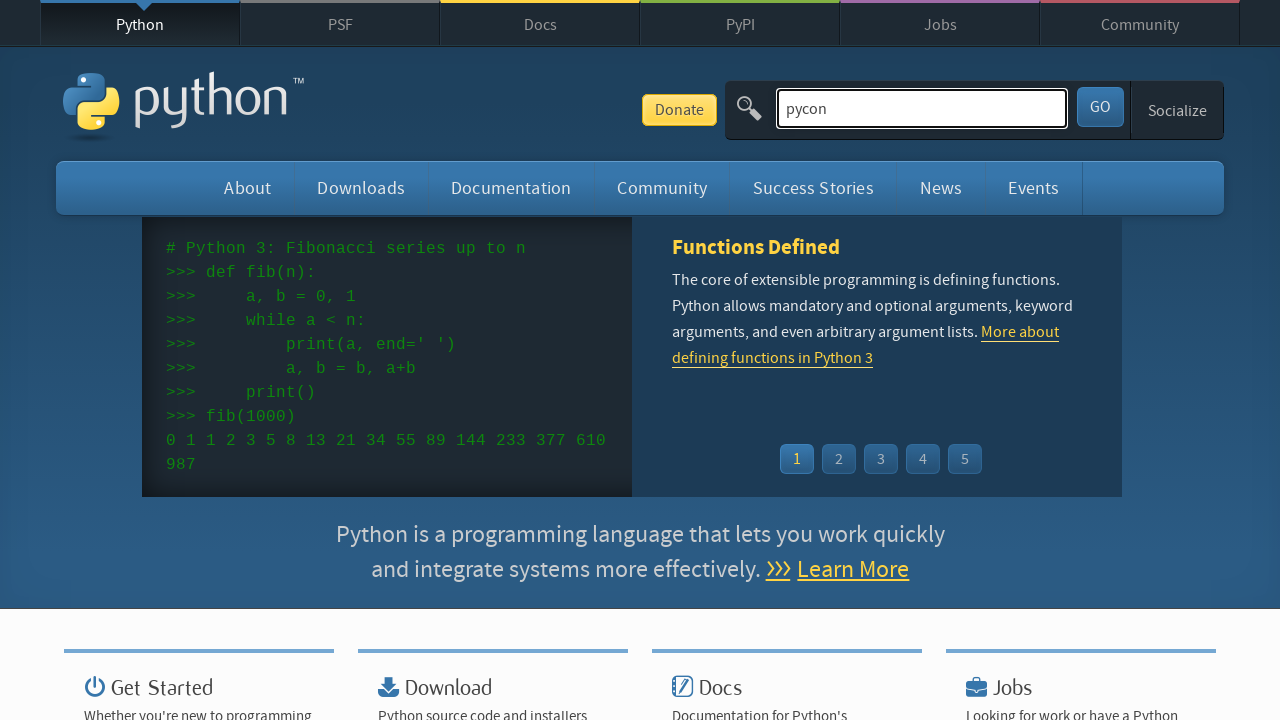

Pressed Enter to submit the search query on input[name='q']
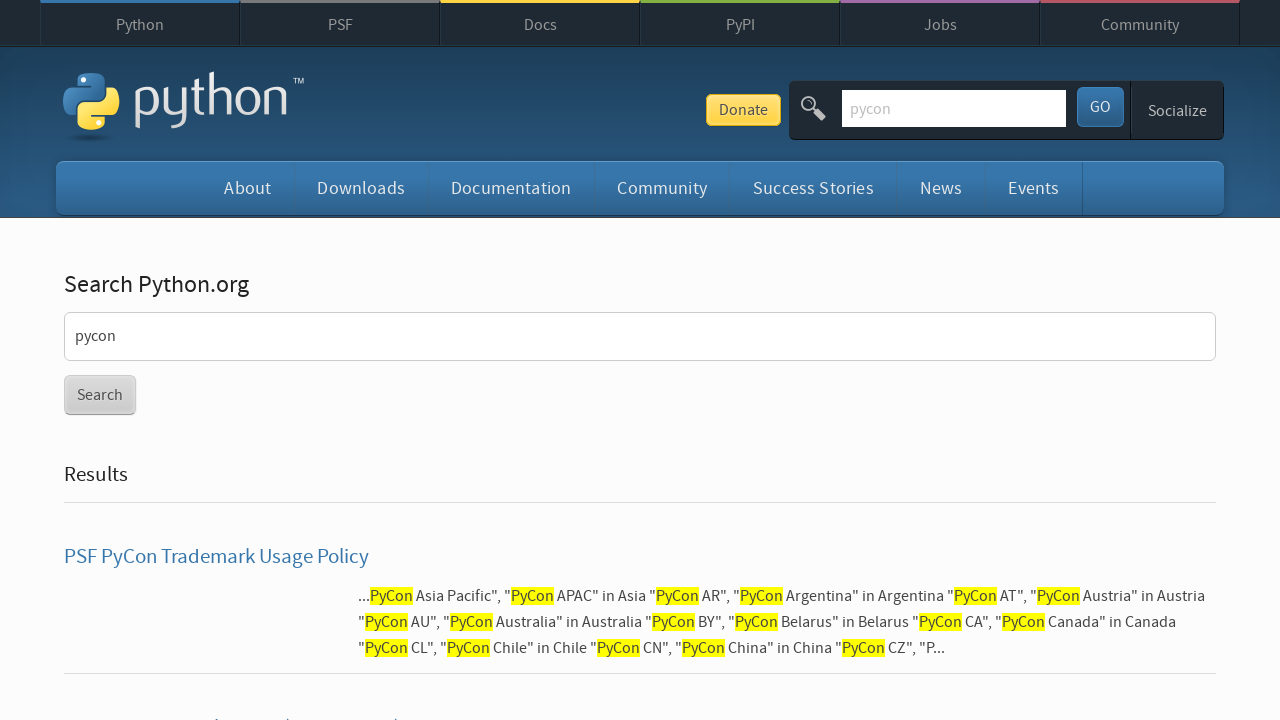

Search results page loaded successfully
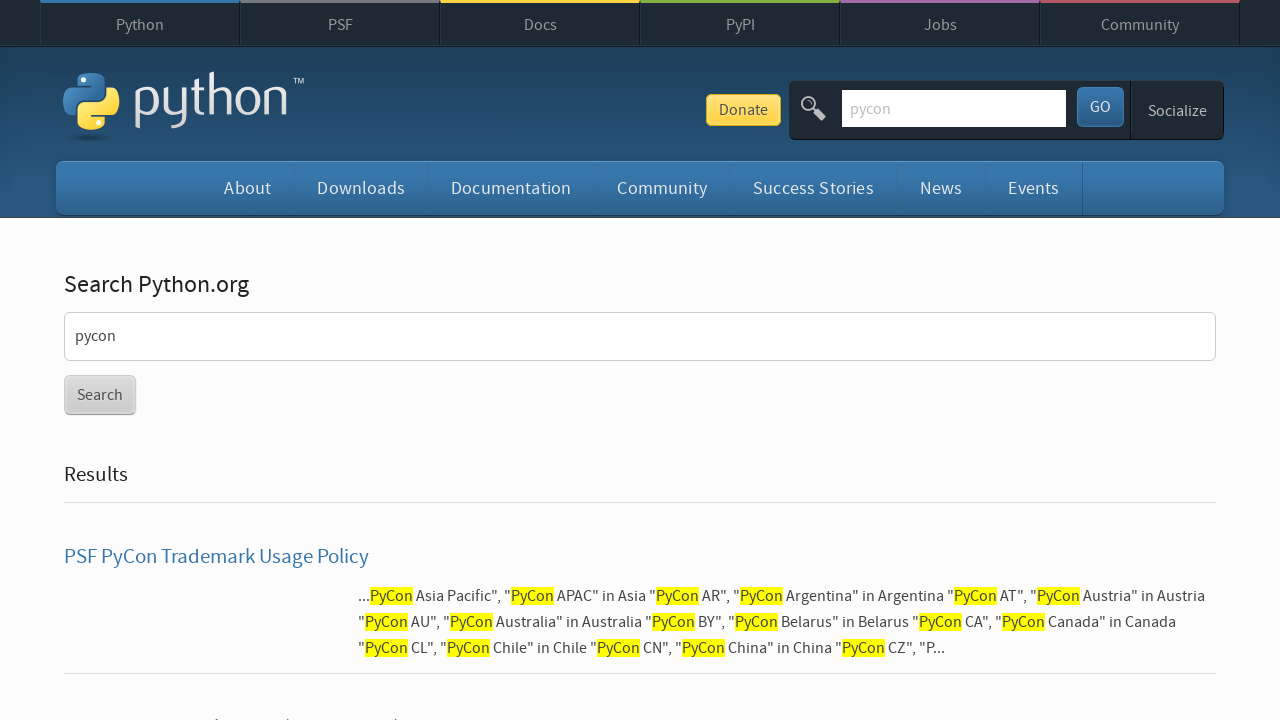

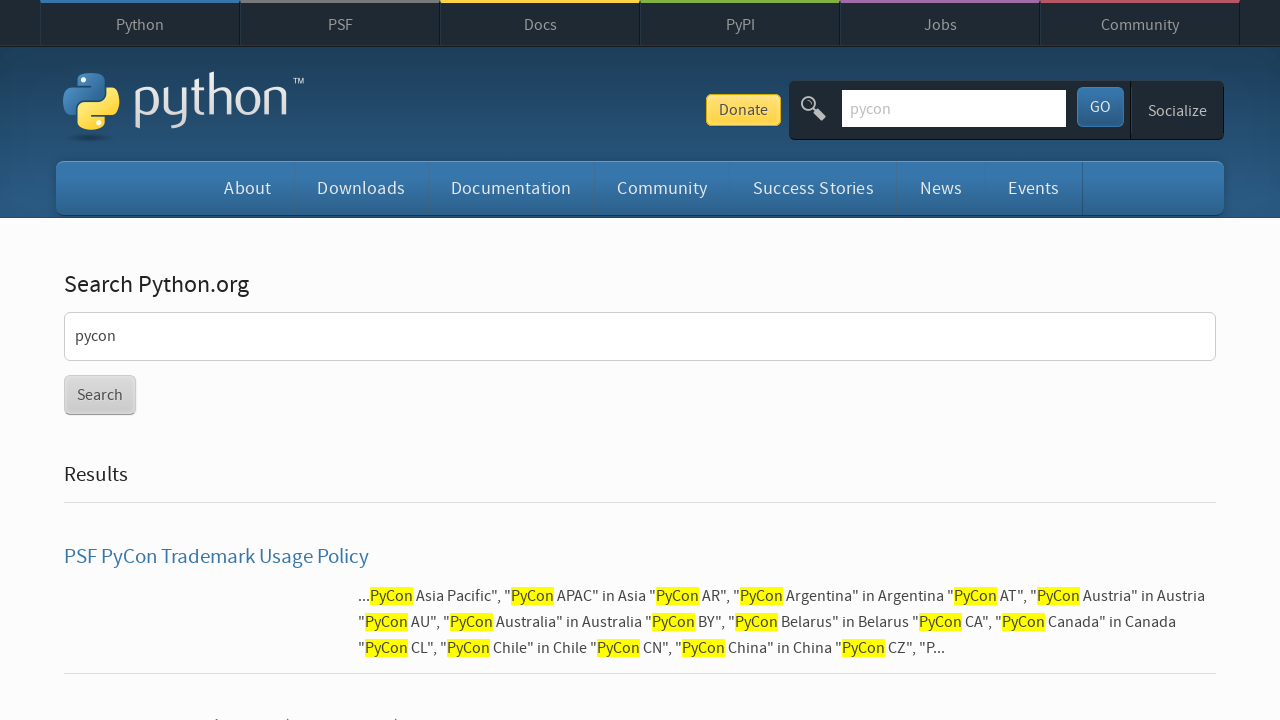